Navigates to login page and modifies the login button's value attribute using JavaScript evaluation

Starting URL: https://ecommerce-playground.lambdatest.io/index.php?route=account/login

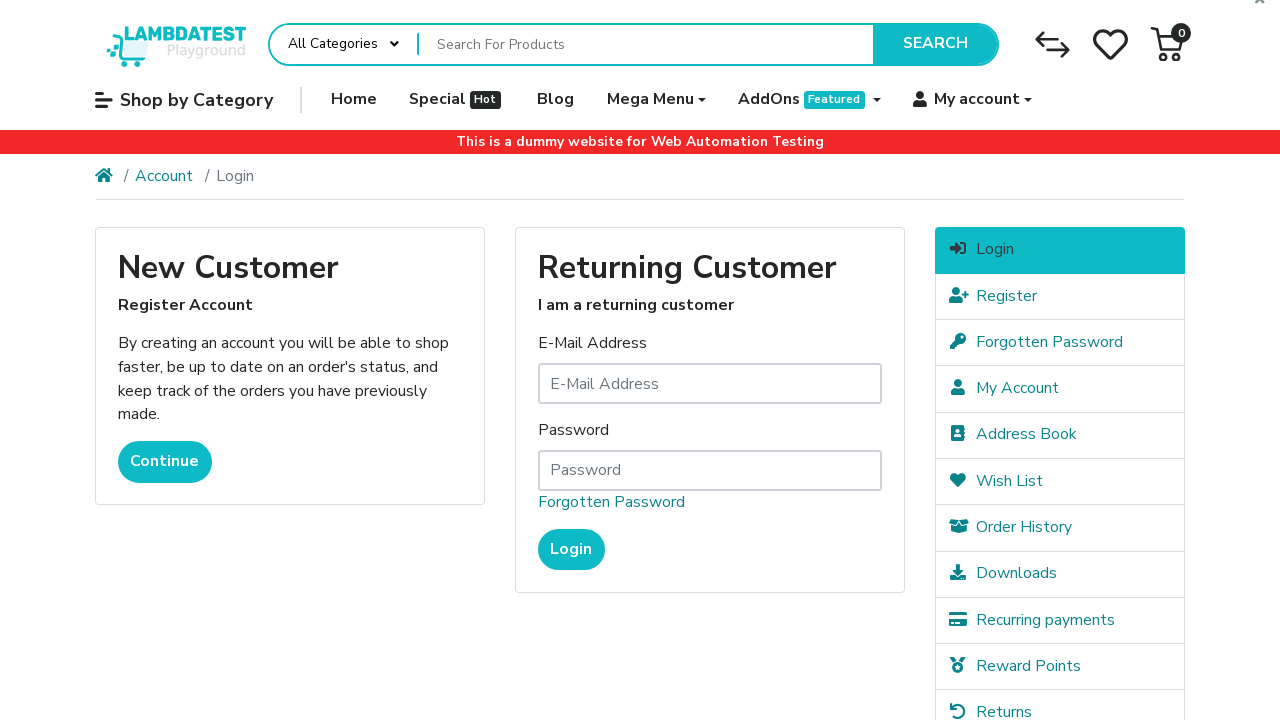

Located the login submit button
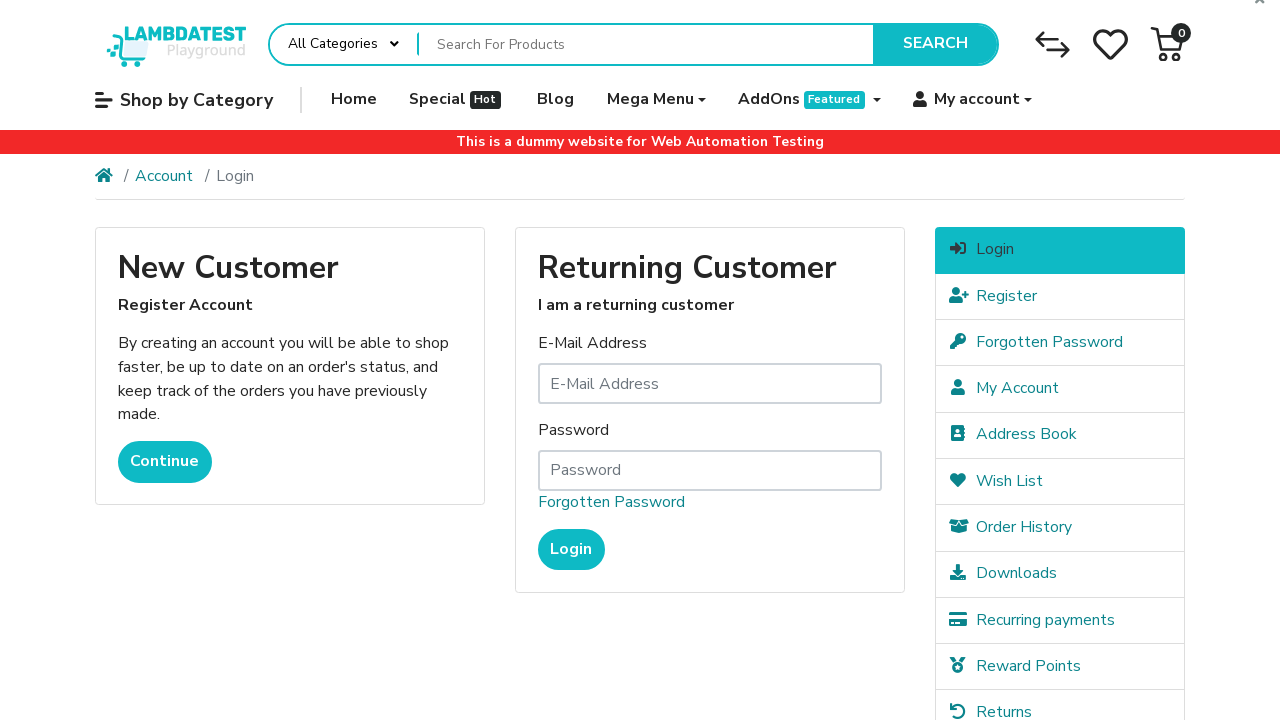

Login submit button is now visible
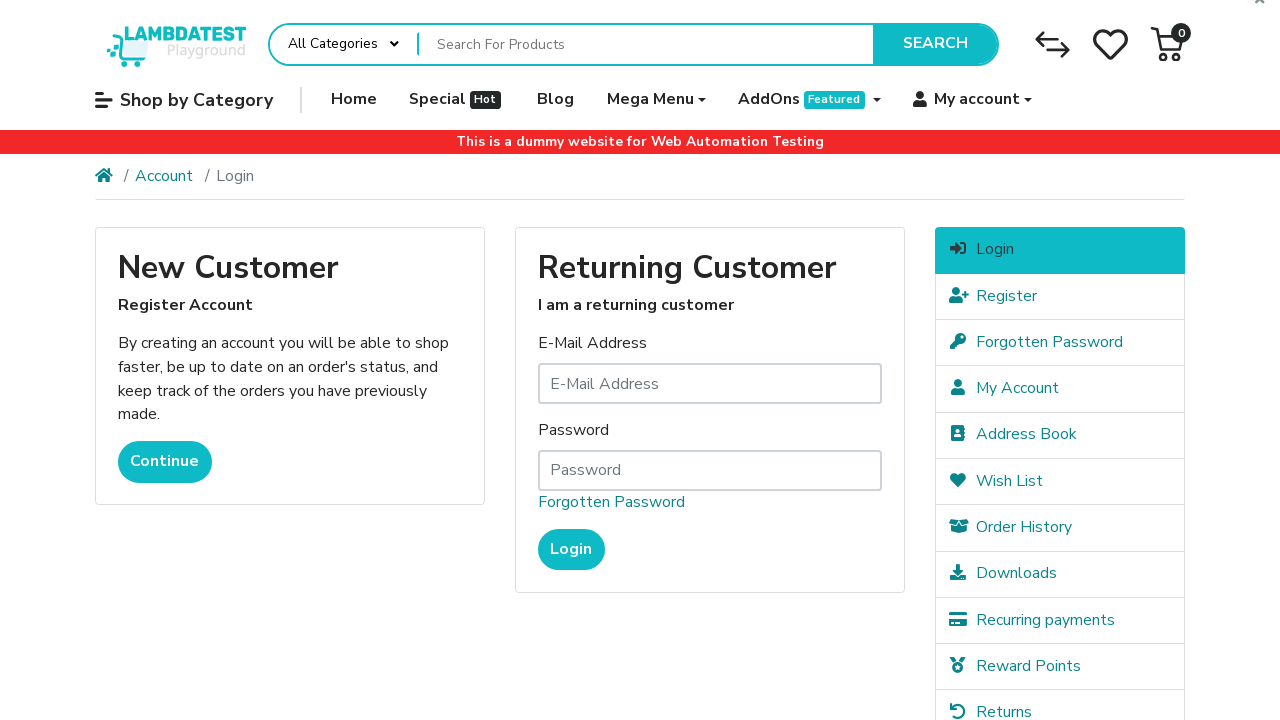

Retrieved original login button value: Login
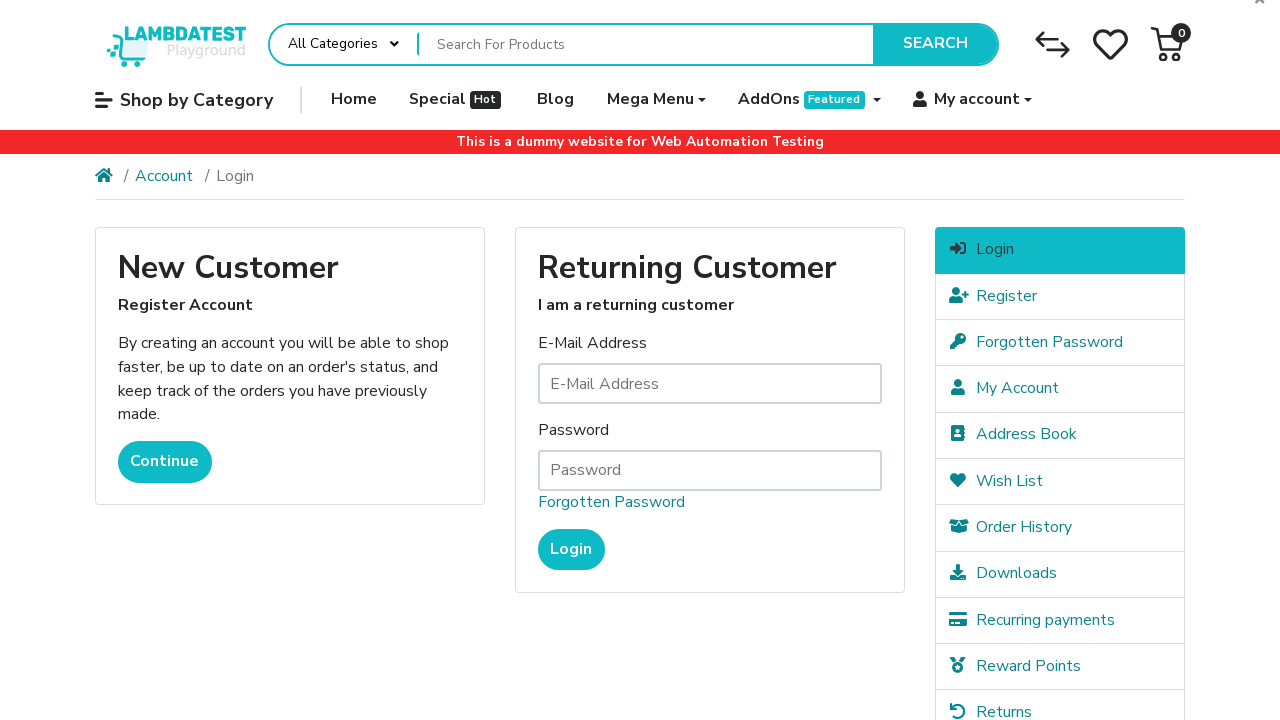

Modified login button's value attribute using JavaScript evaluation
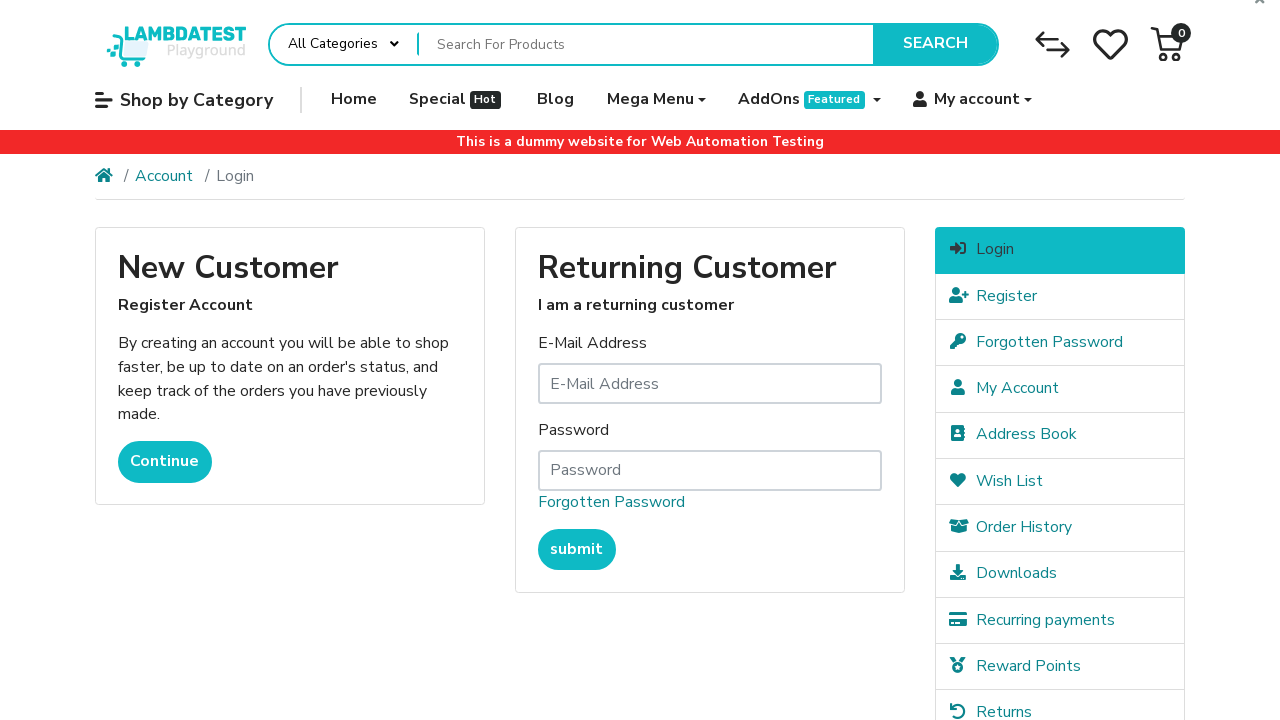

Retrieved updated login button value: submit
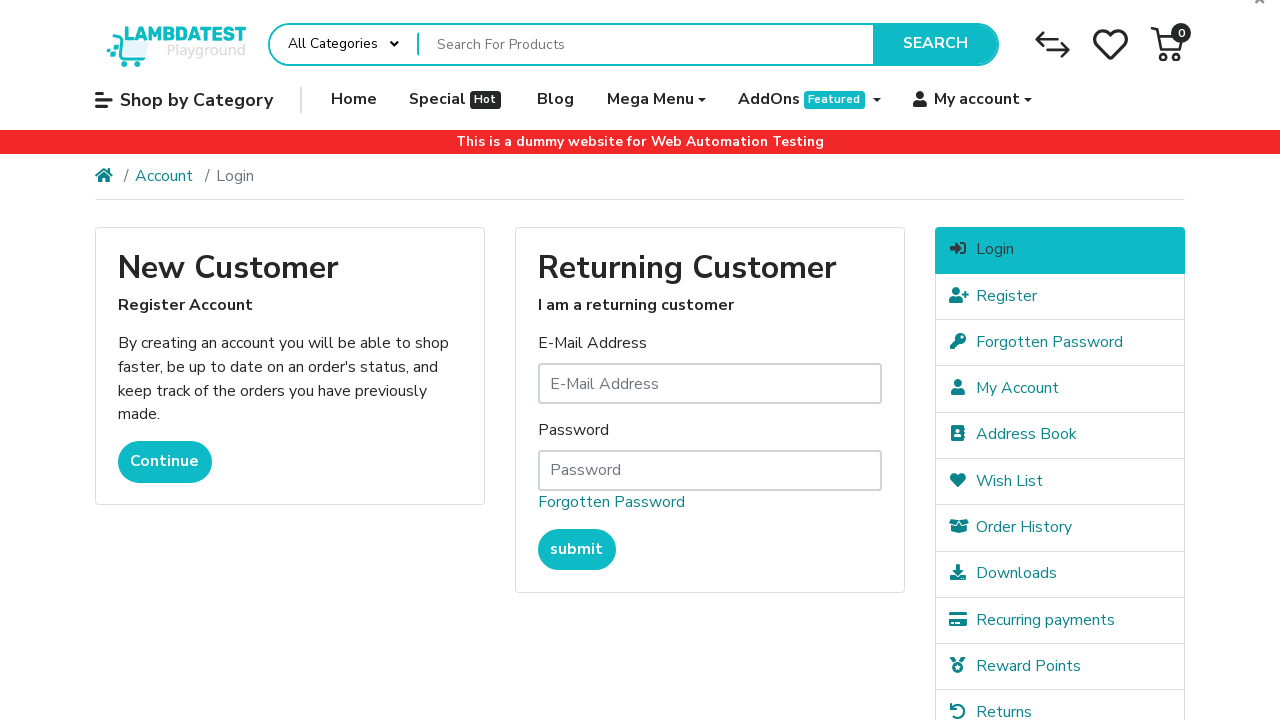

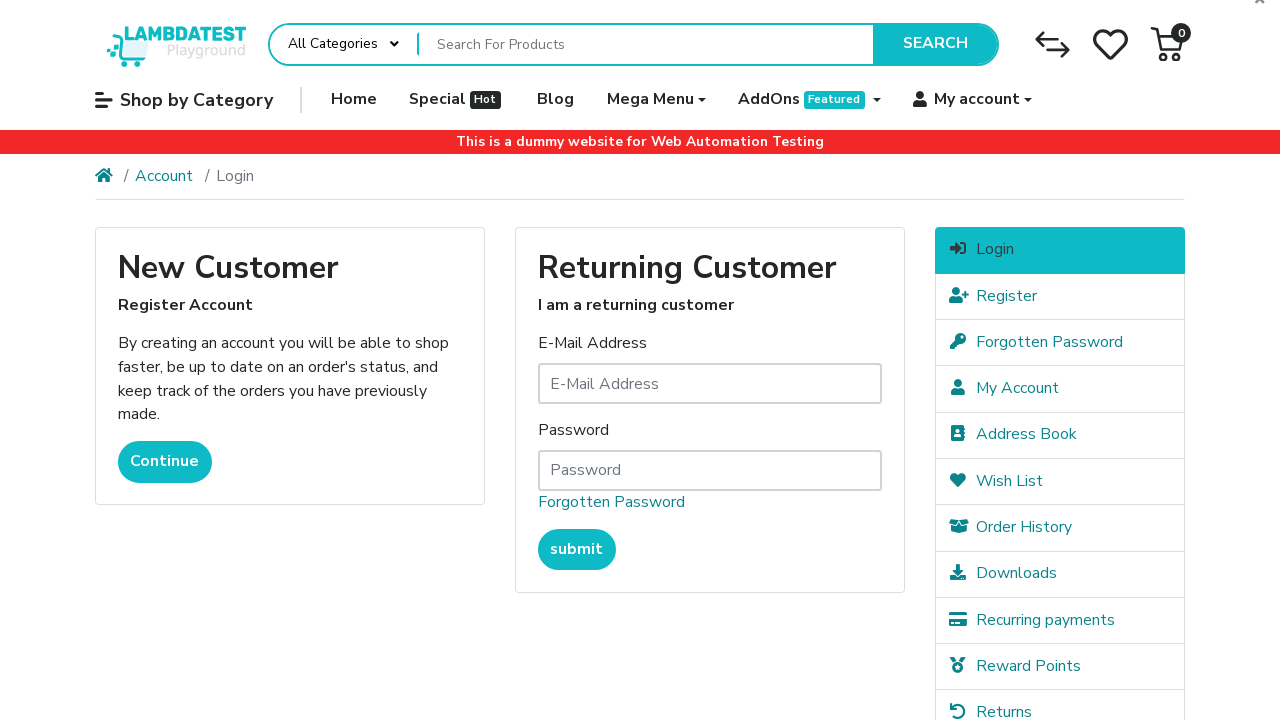